Tests that edits are cancelled when pressing Escape key

Starting URL: https://demo.playwright.dev/todomvc

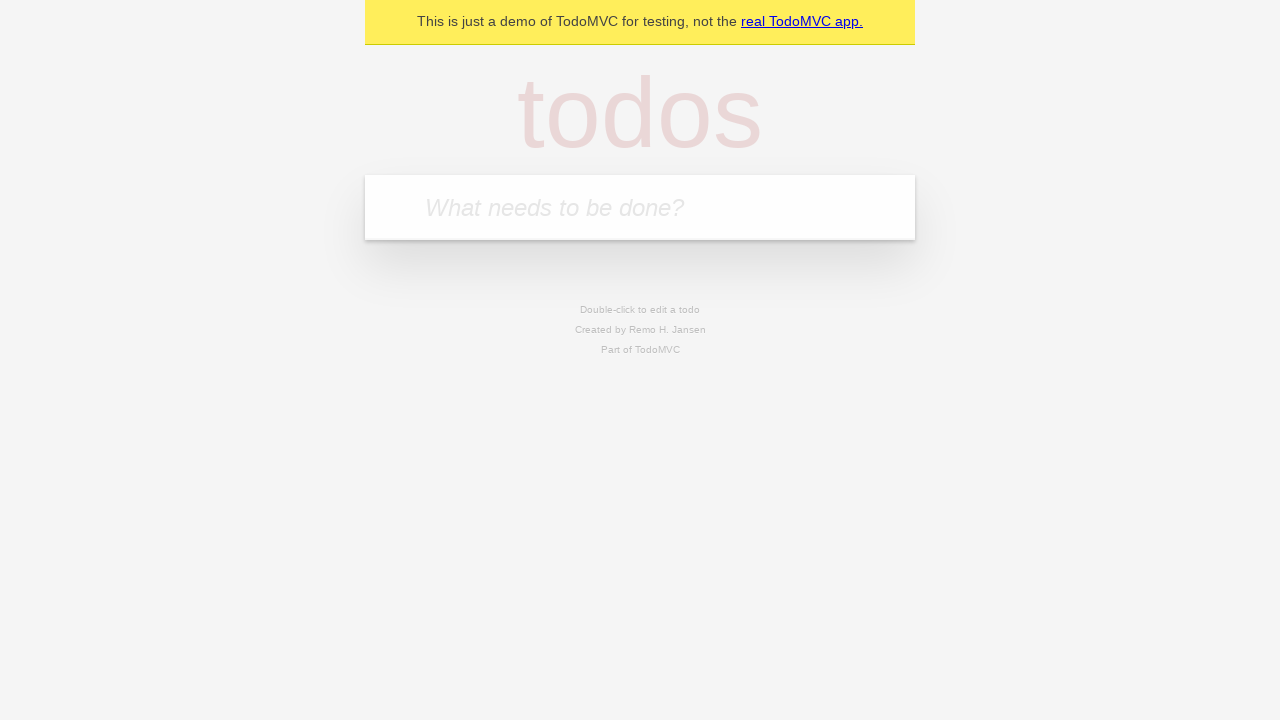

Located the 'What needs to be done?' input field
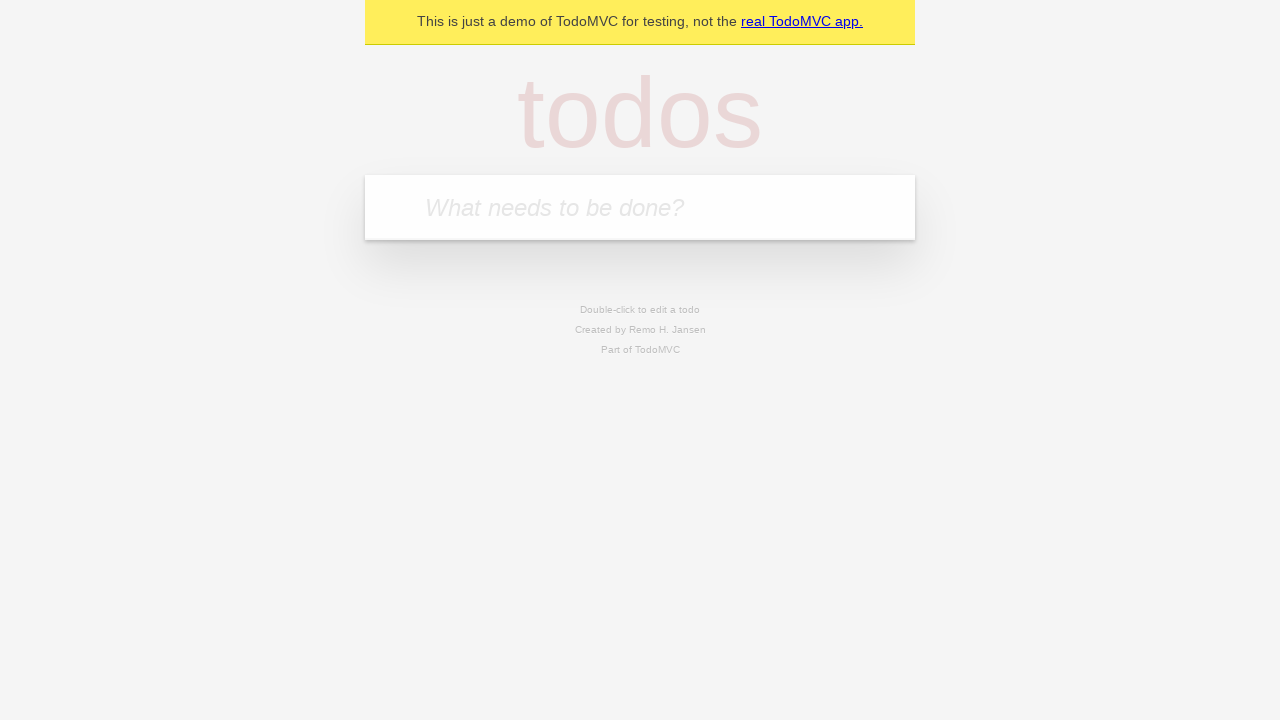

Filled todo input with 'buy some cheese' on internal:attr=[placeholder="What needs to be done?"i]
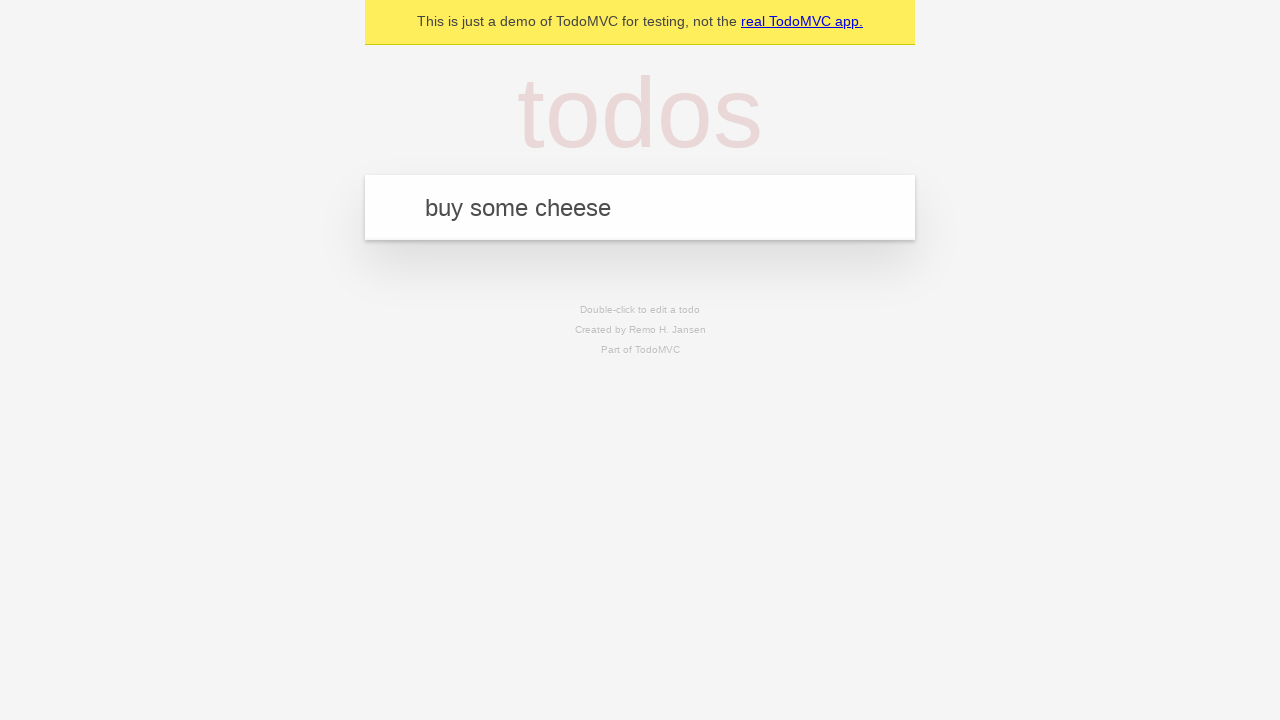

Pressed Enter to create todo 'buy some cheese' on internal:attr=[placeholder="What needs to be done?"i]
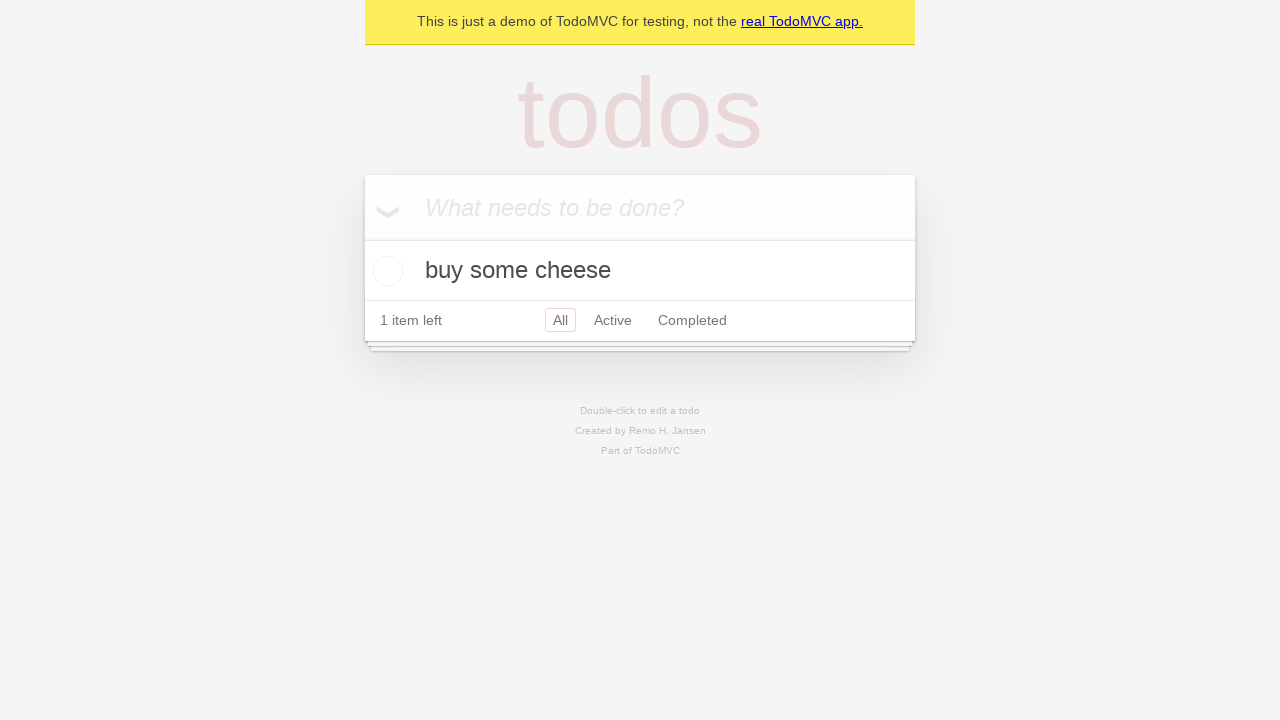

Filled todo input with 'feed the cat' on internal:attr=[placeholder="What needs to be done?"i]
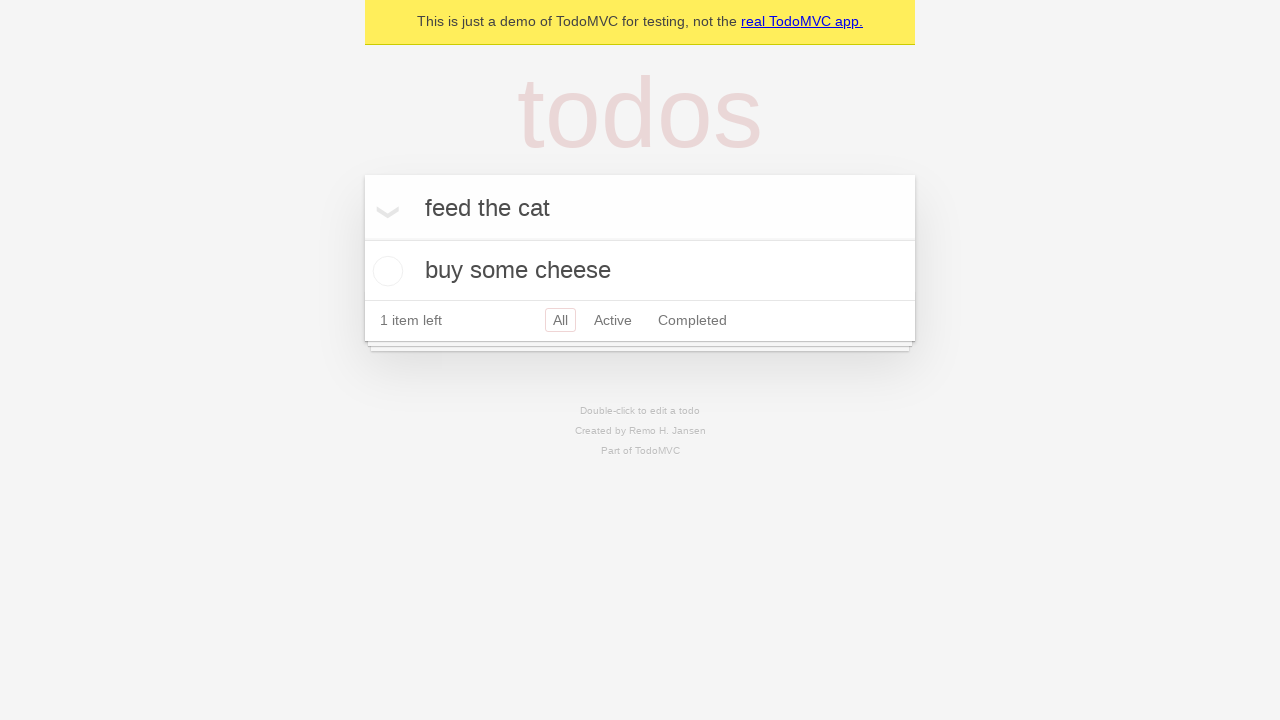

Pressed Enter to create todo 'feed the cat' on internal:attr=[placeholder="What needs to be done?"i]
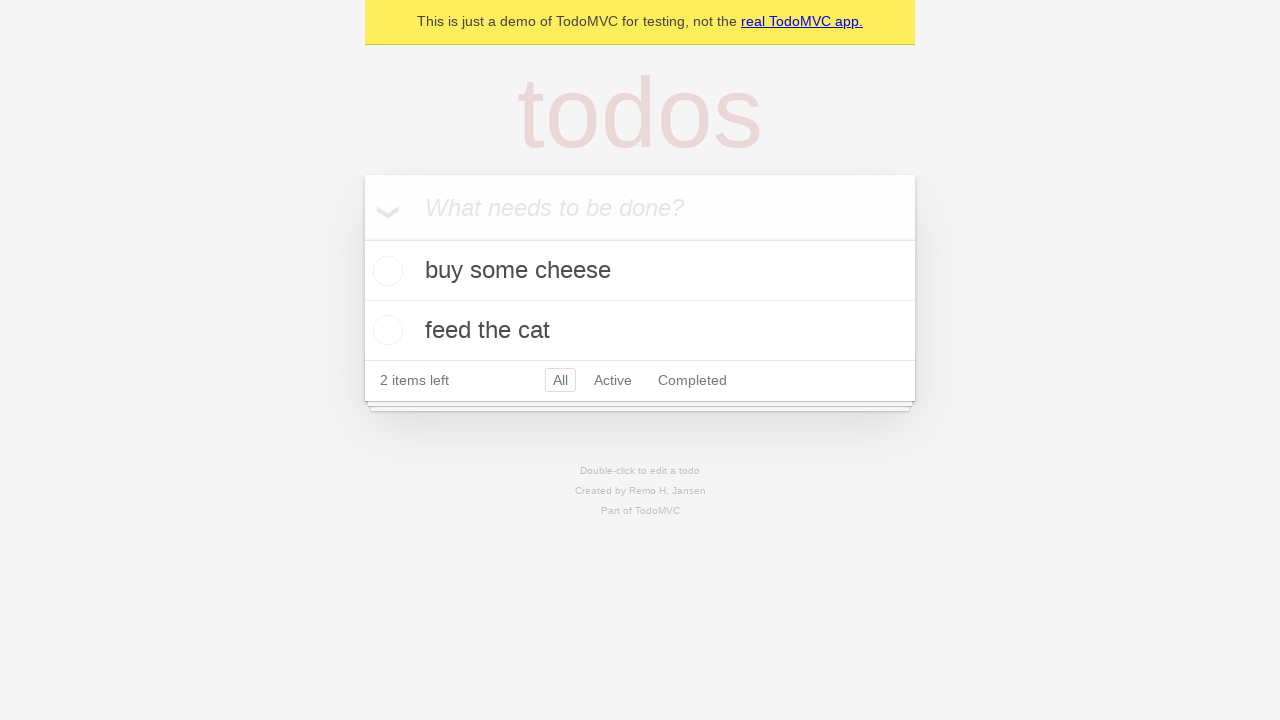

Filled todo input with 'book a doctors appointment' on internal:attr=[placeholder="What needs to be done?"i]
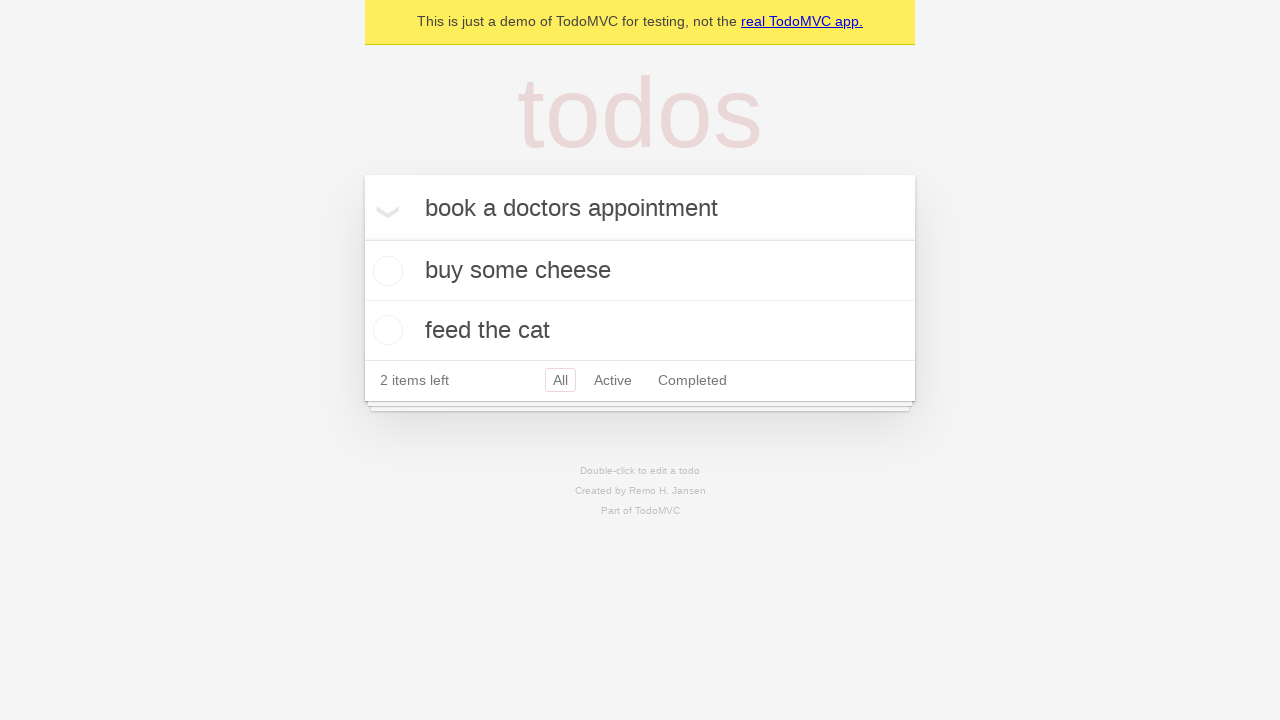

Pressed Enter to create todo 'book a doctors appointment' on internal:attr=[placeholder="What needs to be done?"i]
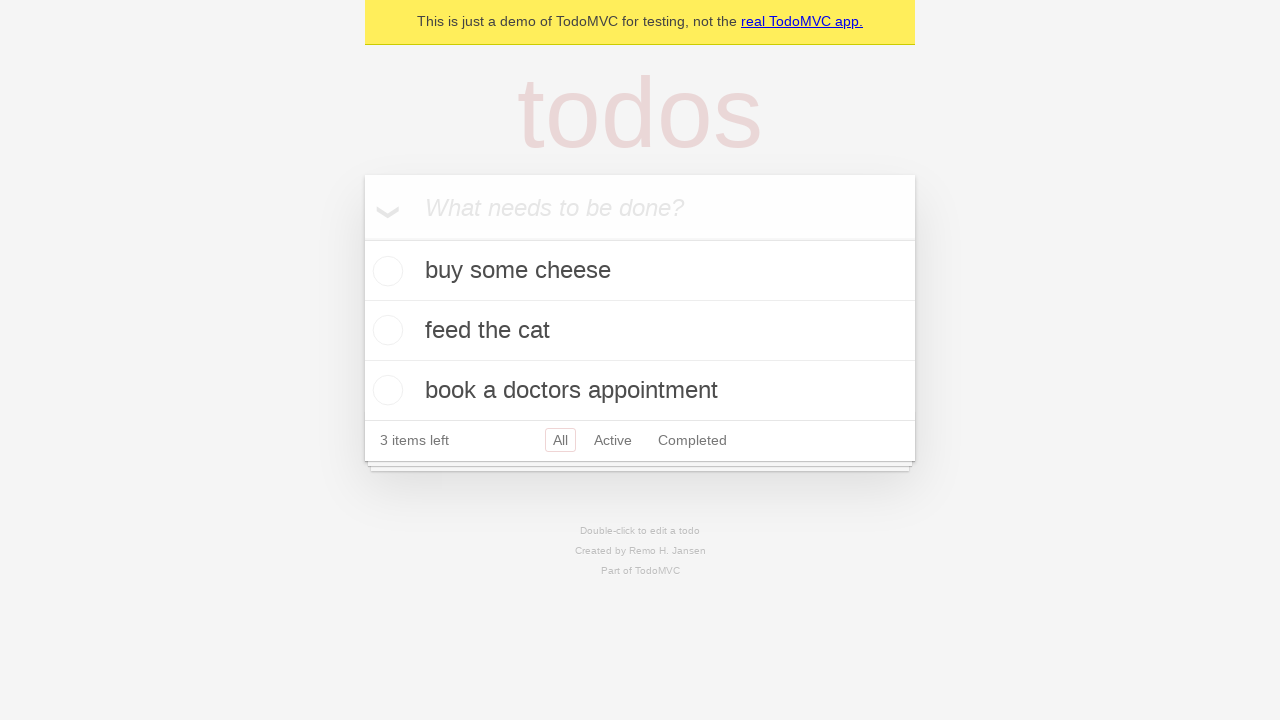

Located all todo items
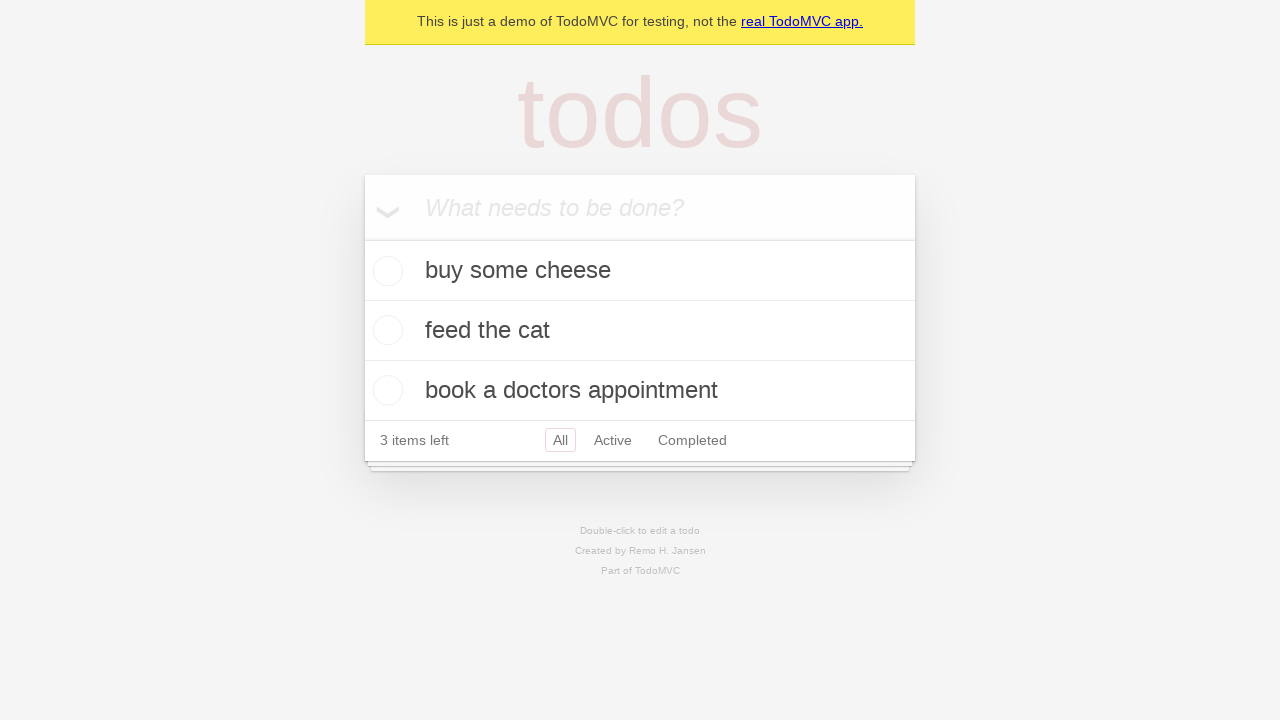

Double-clicked the second todo item to enter edit mode at (640, 331) on internal:testid=[data-testid="todo-item"s] >> nth=1
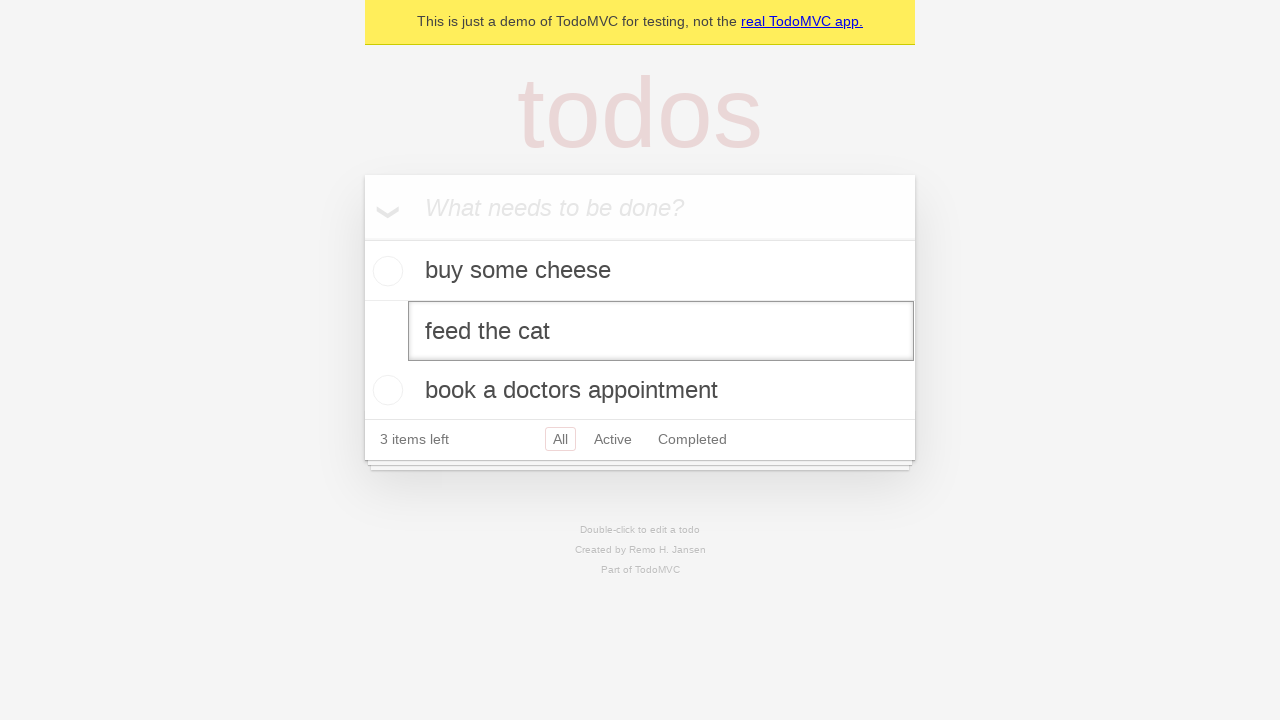

Edited the second todo to 'buy some sausages' on internal:testid=[data-testid="todo-item"s] >> nth=1 >> internal:role=textbox[nam
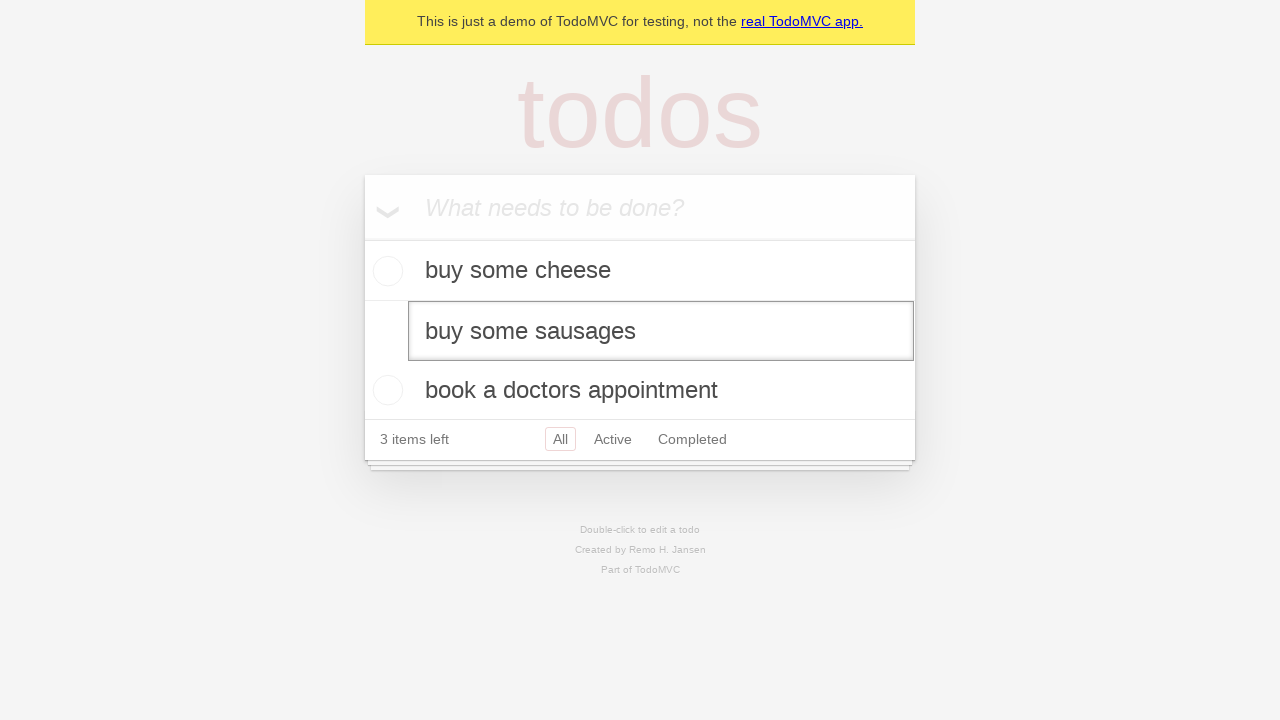

Pressed Escape key to cancel the edit on internal:testid=[data-testid="todo-item"s] >> nth=1 >> internal:role=textbox[nam
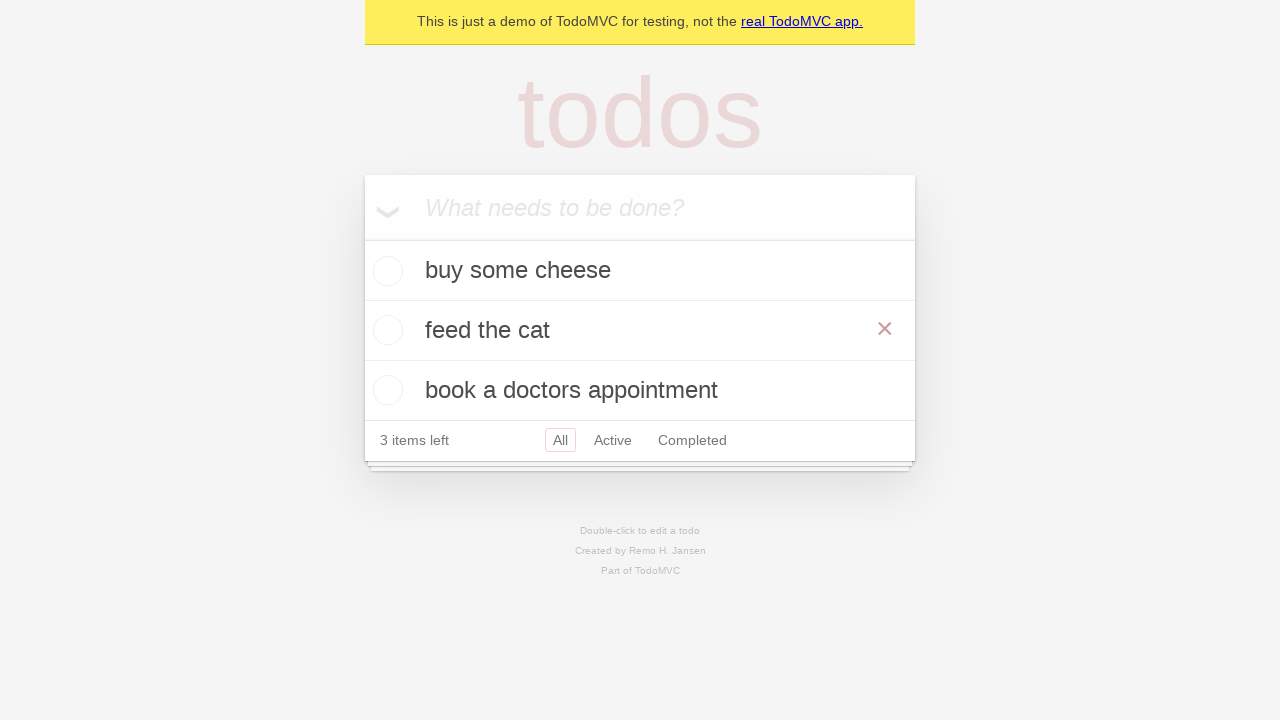

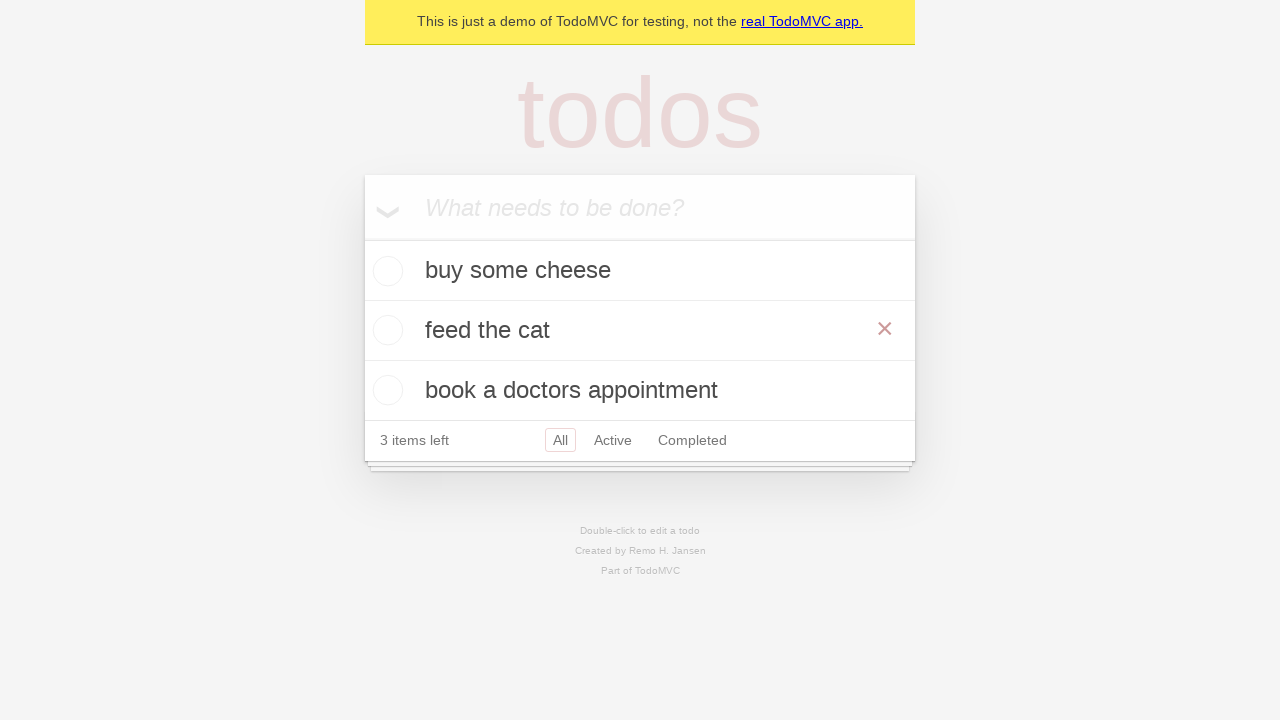